Tests JavaScript alert acceptance by clicking the first button and accepting the alert dialog

Starting URL: https://the-internet.herokuapp.com/javascript_alerts

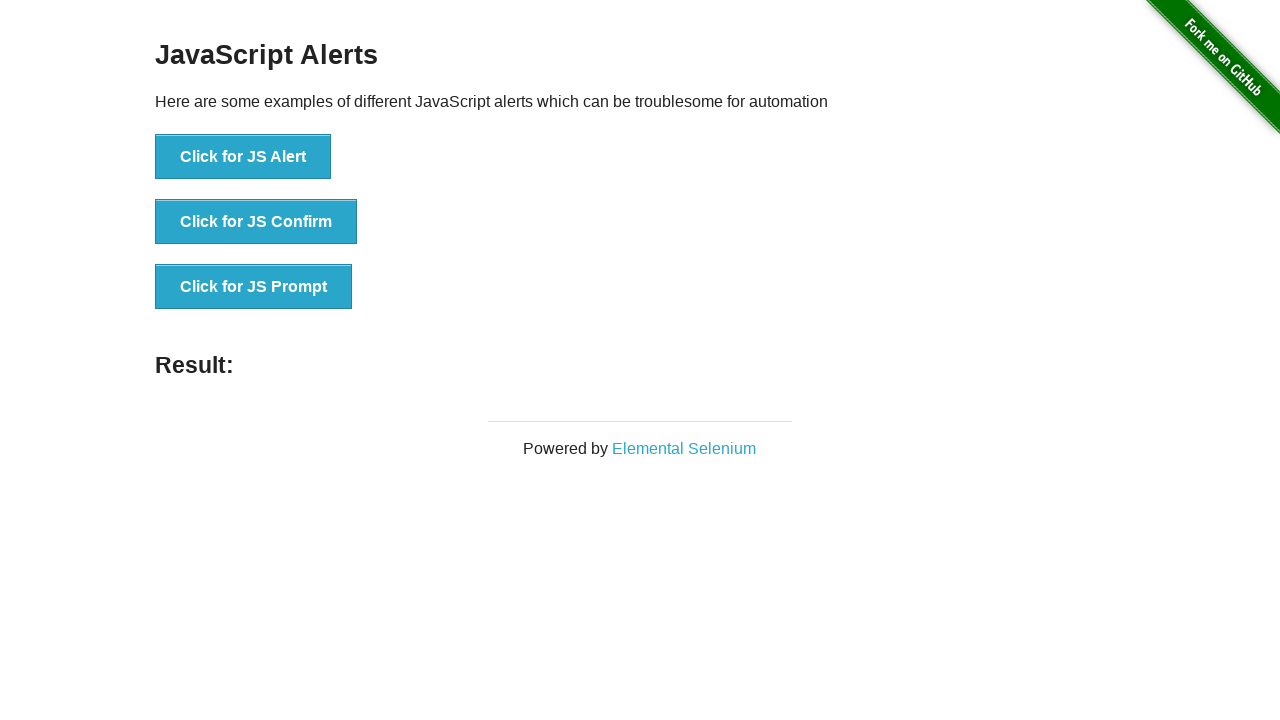

Clicked the first button to trigger JavaScript alert at (243, 157) on button[onclick='jsAlert()']
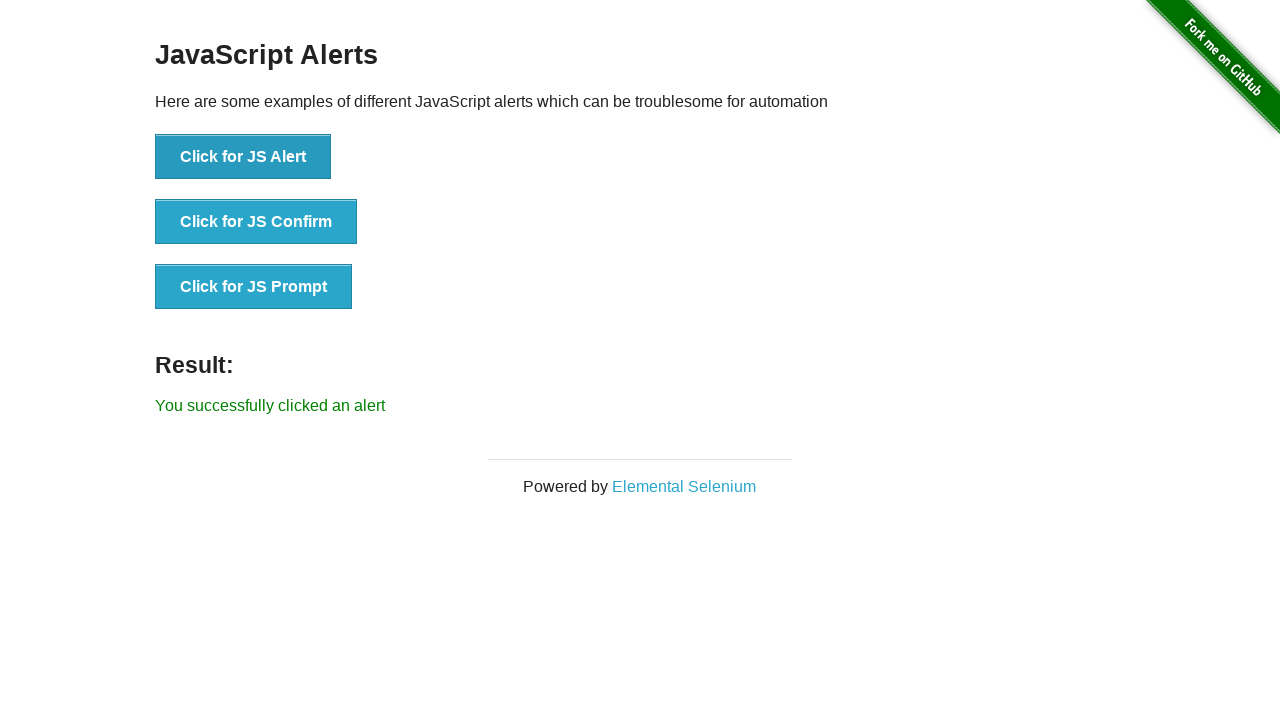

Set up dialog handler to accept alert
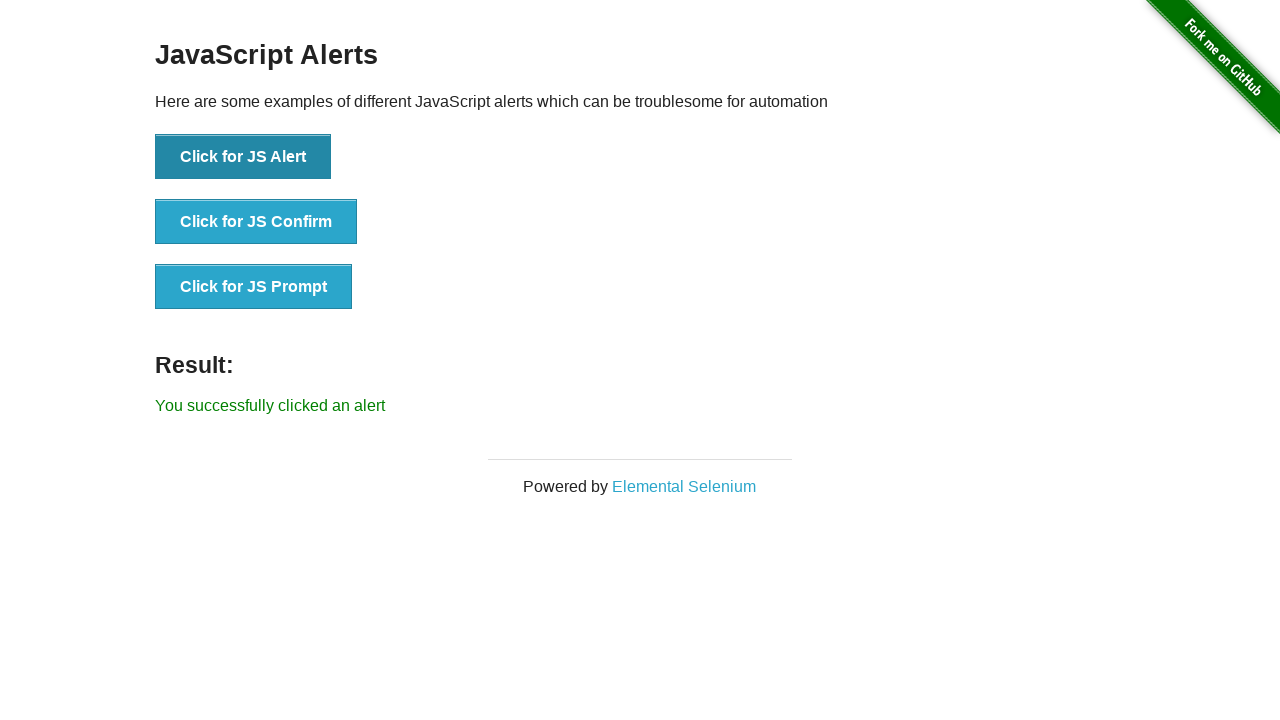

Verified result message 'You successfully clicked an alert' appeared
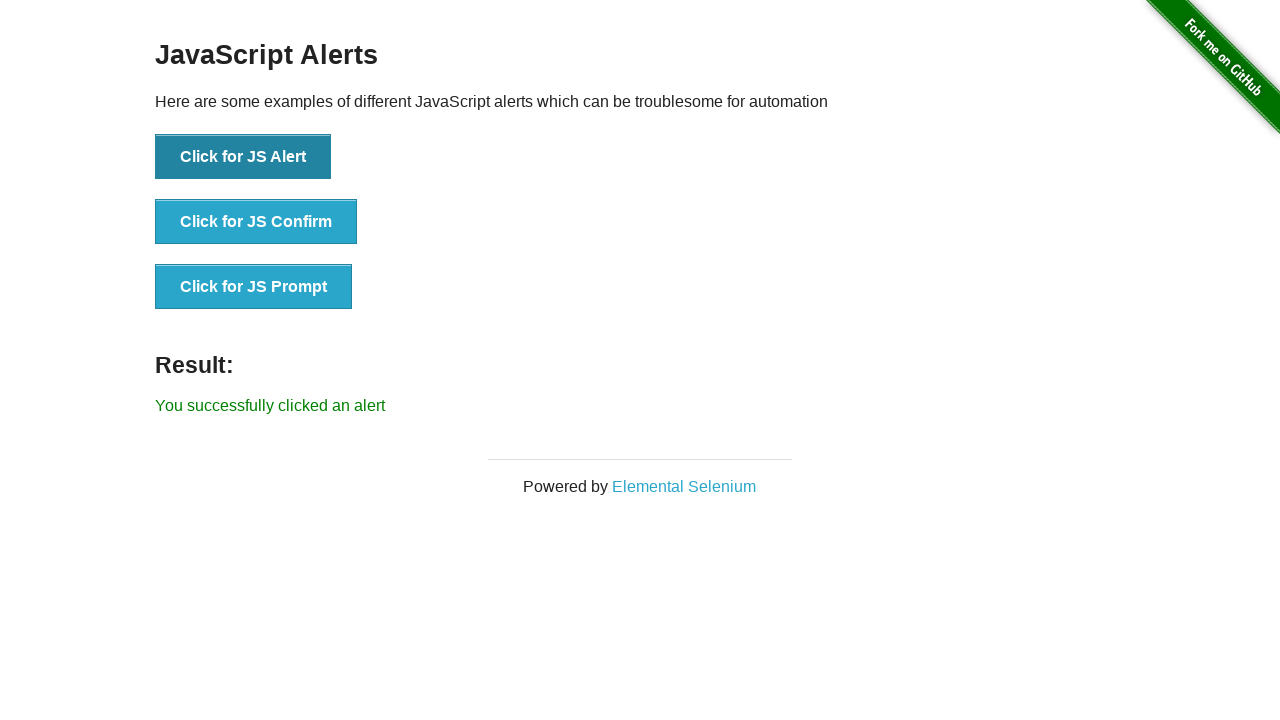

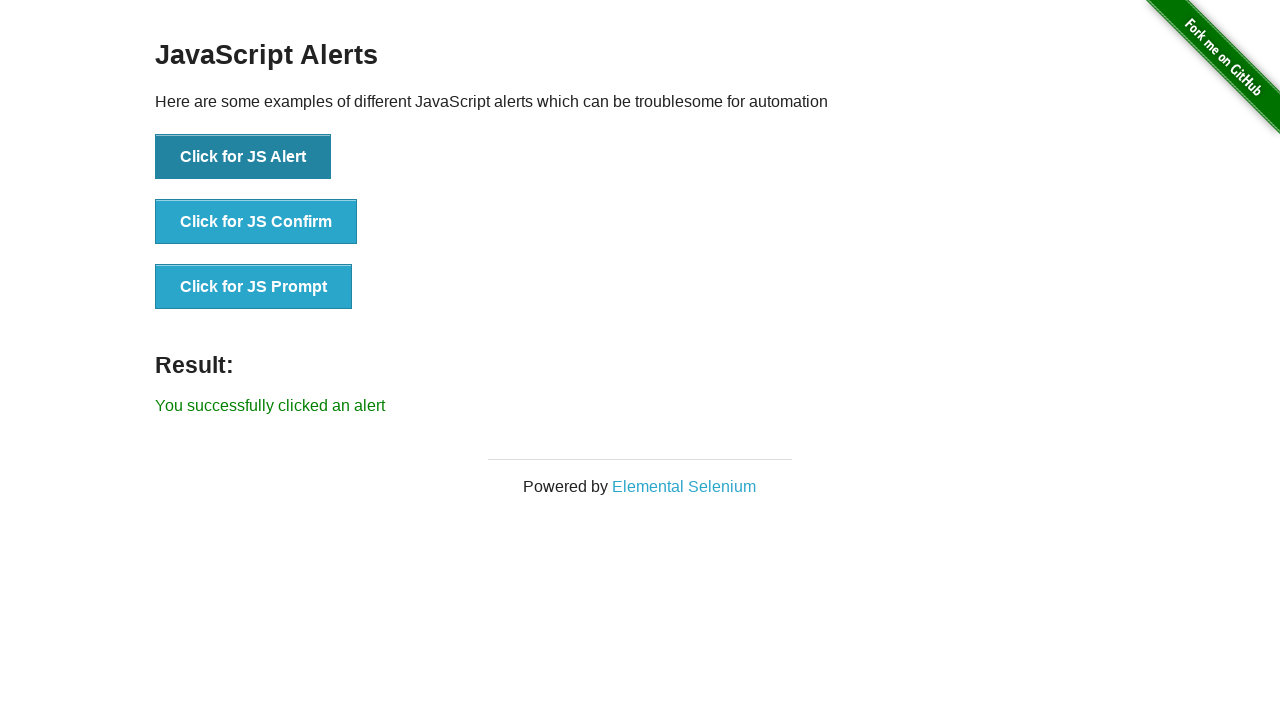